Tests alert functionality on a demo page by clicking an alert button and accepting the JavaScript alert dialog that appears.

Starting URL: https://omayo.blogspot.com/

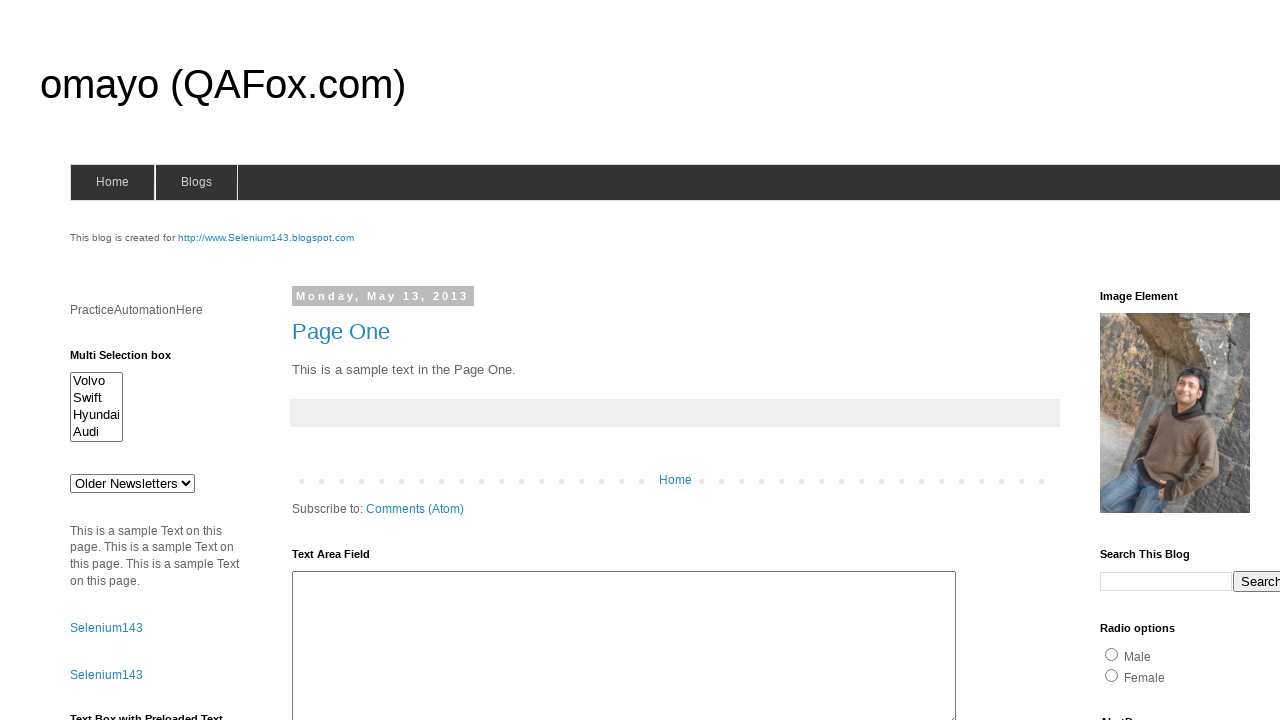

Clicked the alert trigger button at (1154, 361) on #alert1
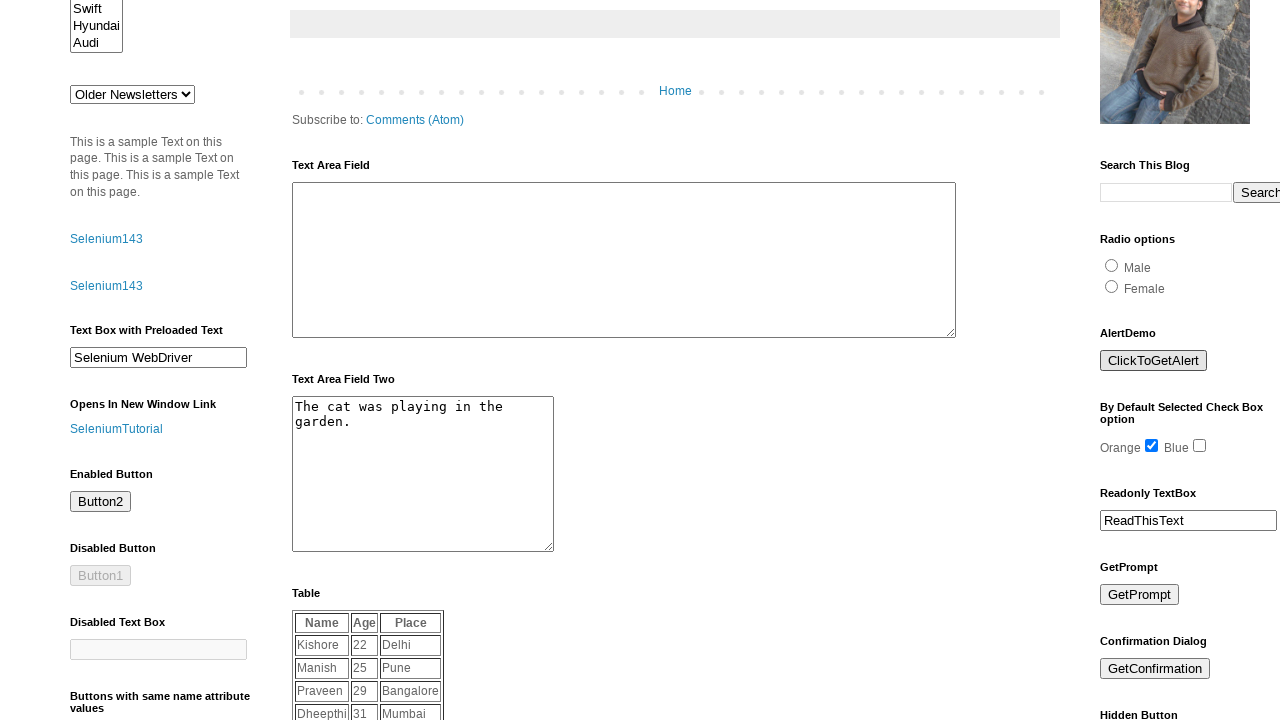

Set up dialog handler to accept JavaScript alerts
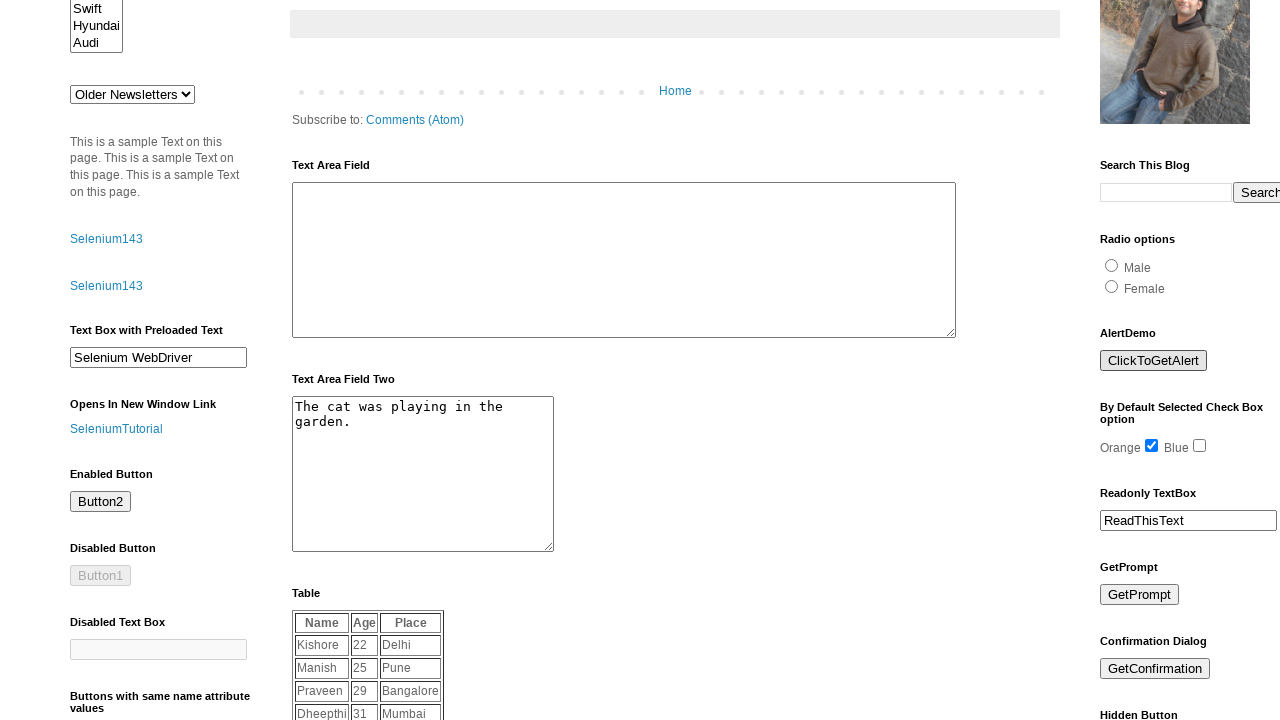

Waited for alert to be processed
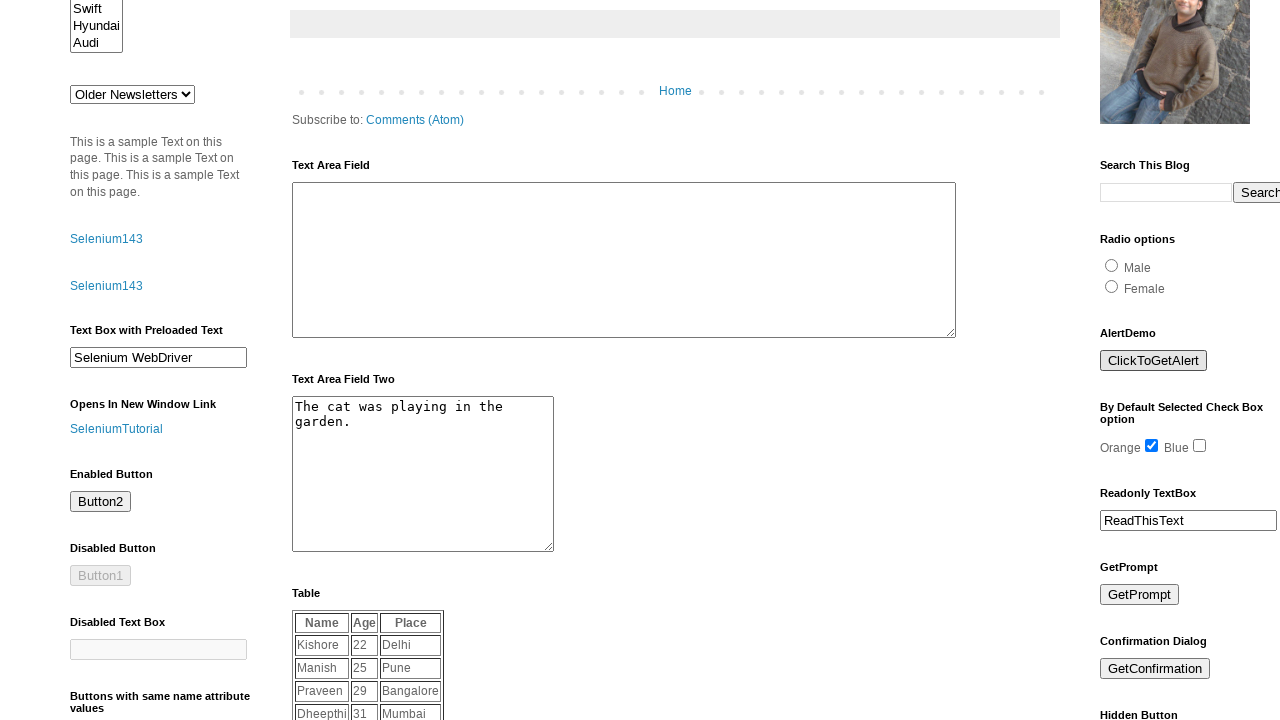

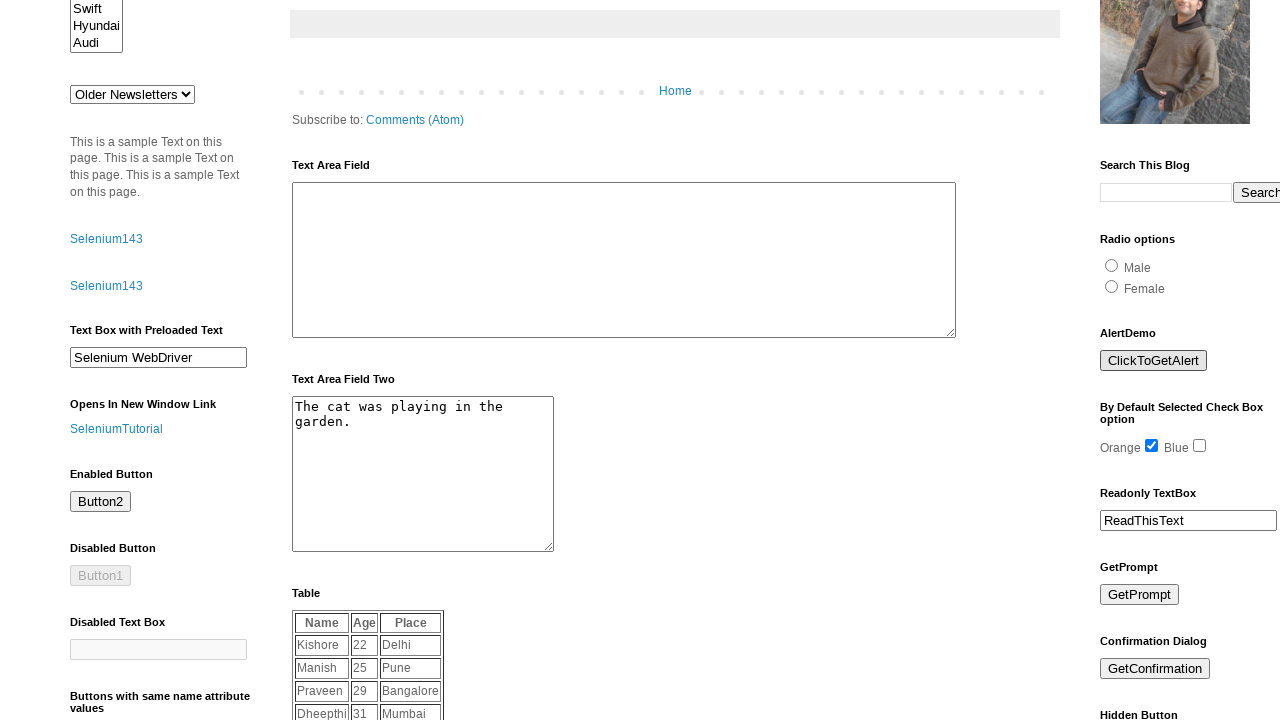